Tests form submission on Formy application by filling in user details including name, job title, and selecting radio button and checkbox options

Starting URL: http://formy-project.herokuapp.com/form

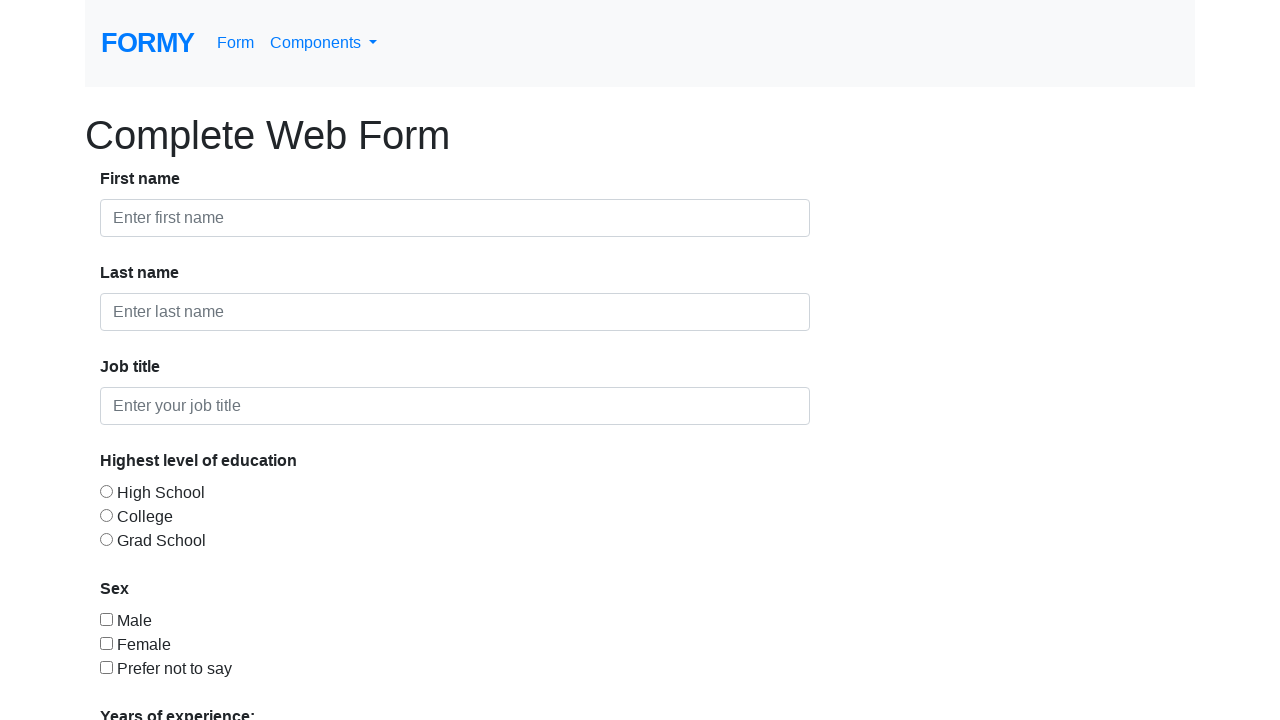

Filled in first name field with 'User First Name' on #first-name
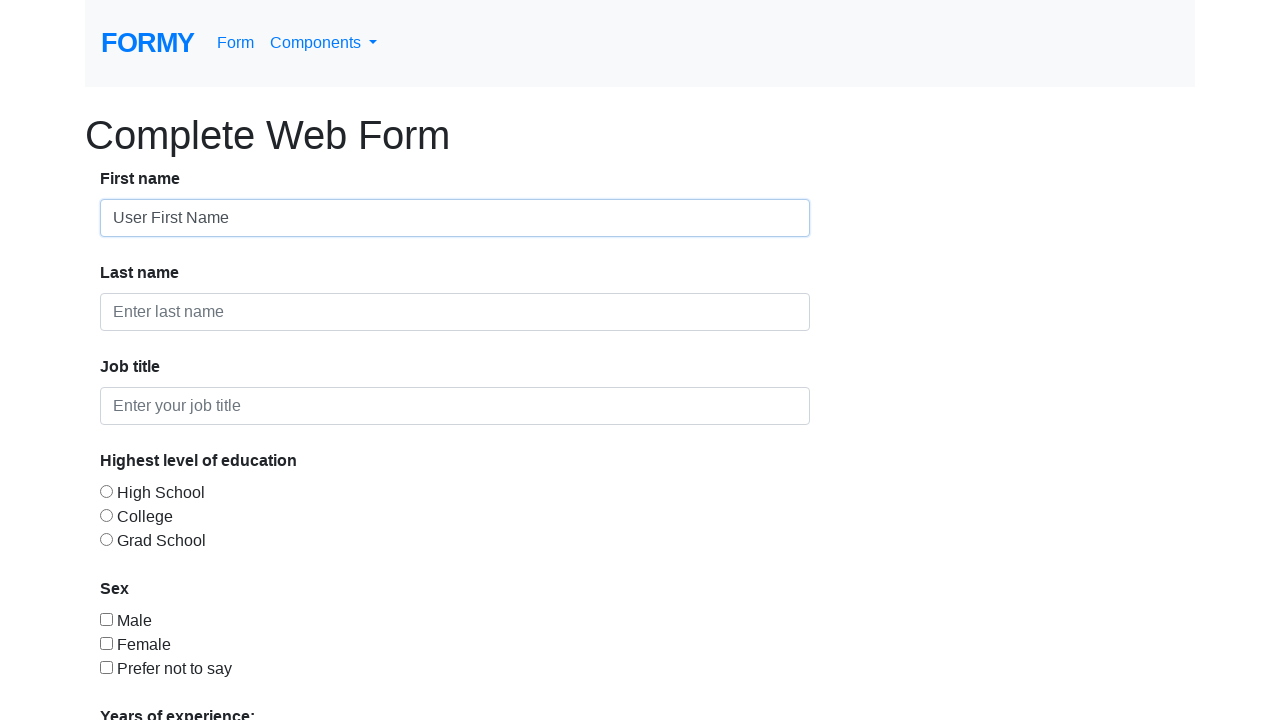

Filled in last name field with 'User Last Name' on #last-name
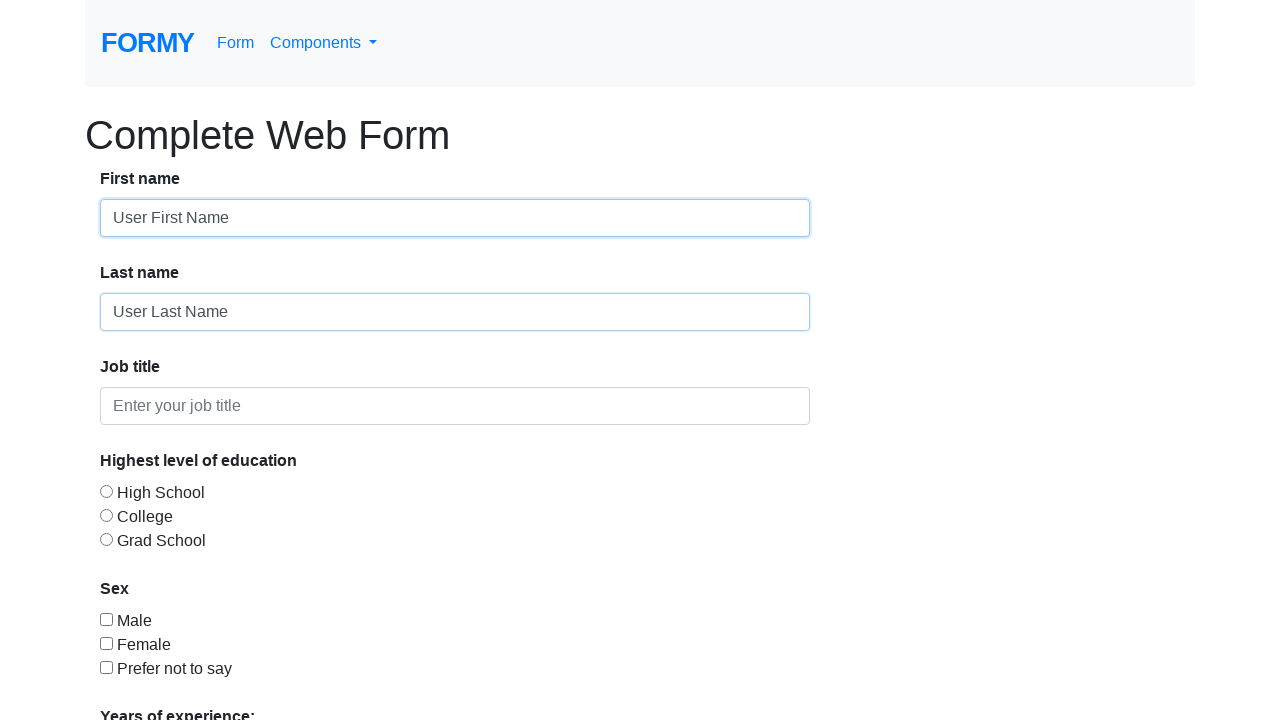

Filled in job title field with 'Software Engineer' on #job-title
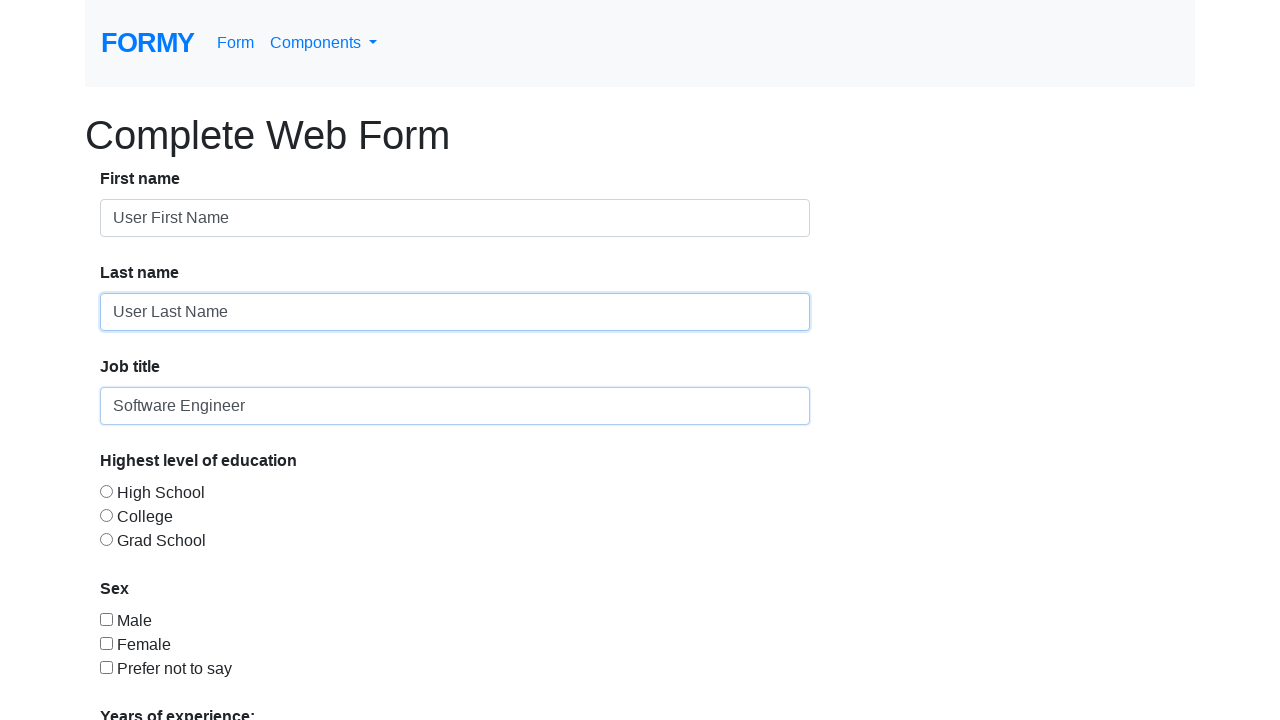

Selected College option for education level at (106, 539) on #radio-button-3
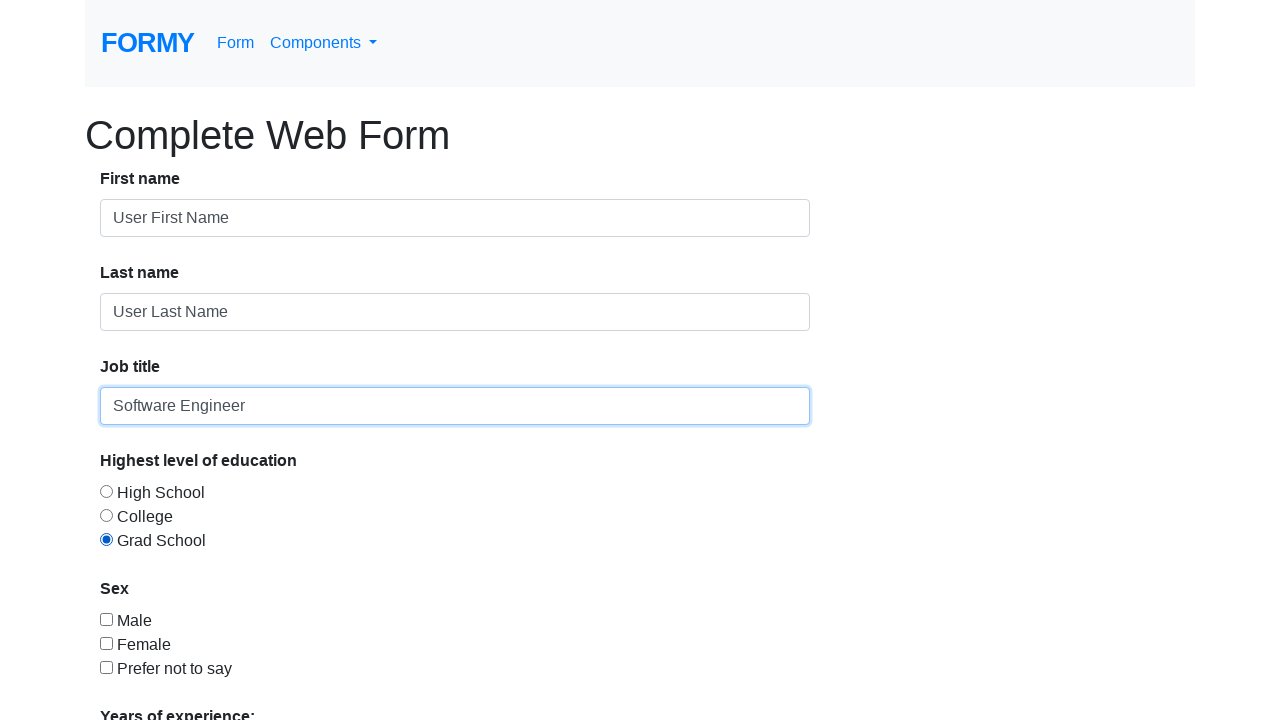

Selected Male option from checkbox at (106, 619) on #checkbox-1
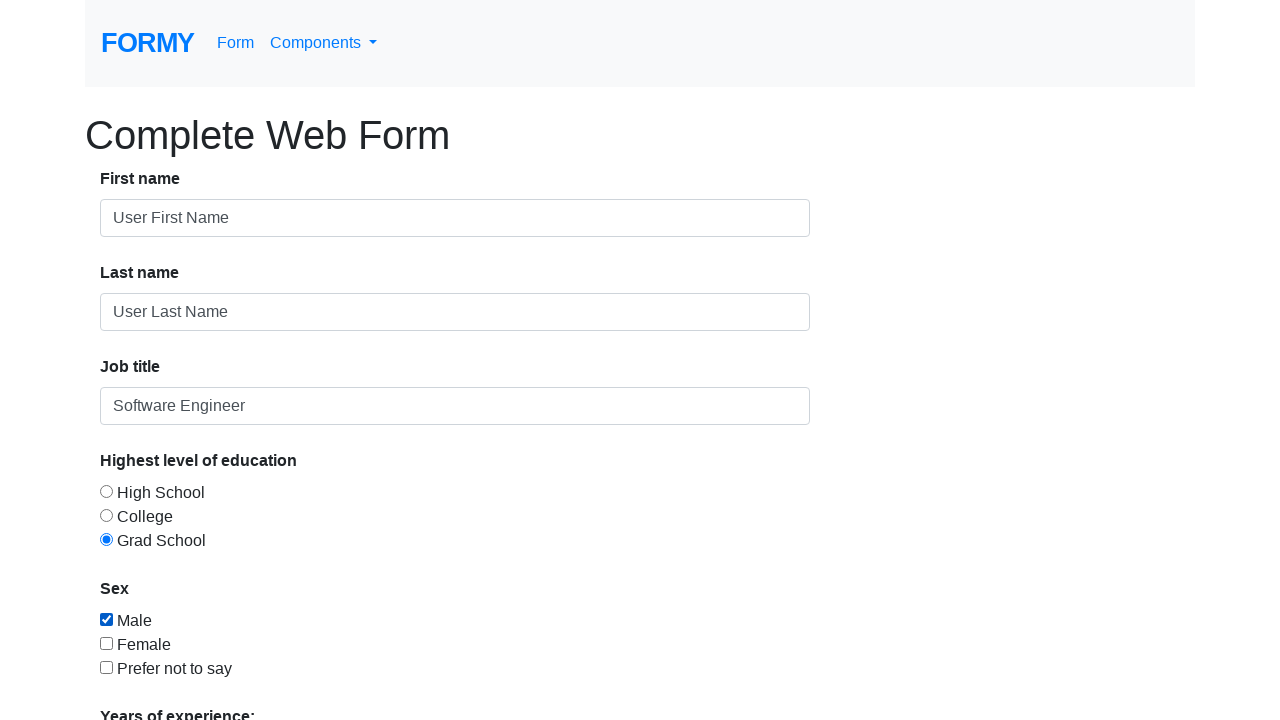

Clicked Submit button to submit form at (148, 680) on a:has-text('Submit')
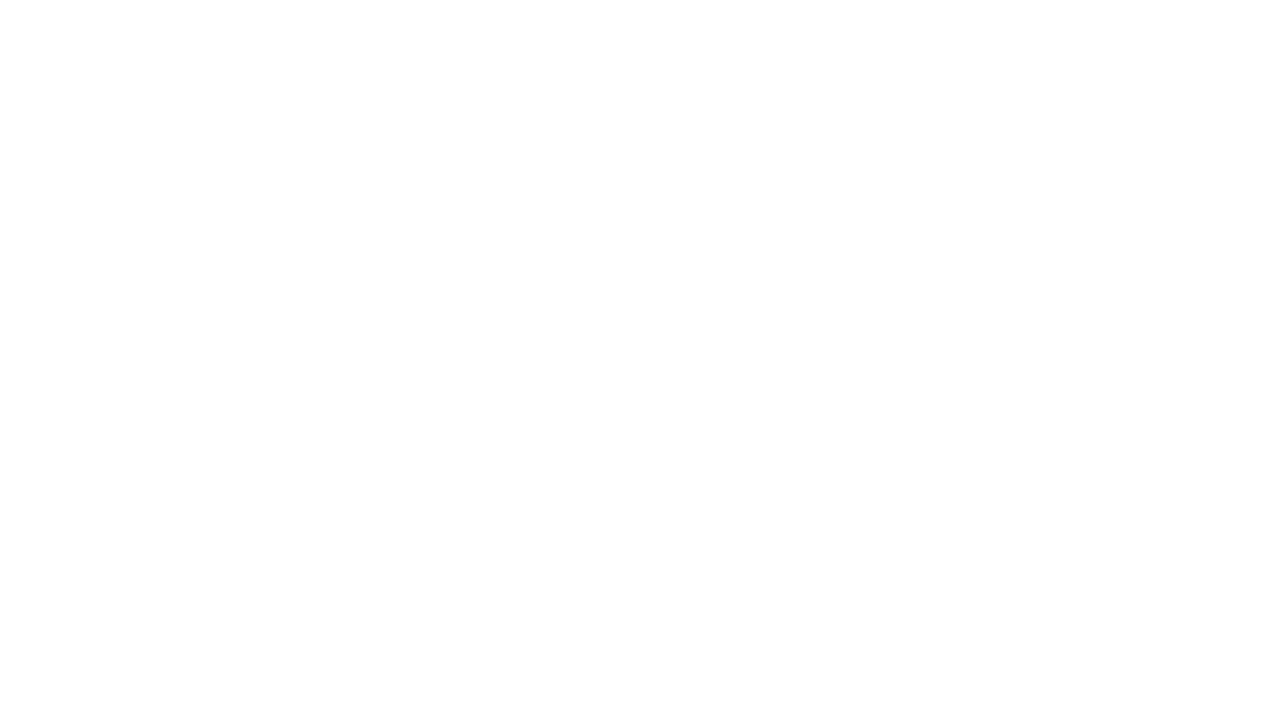

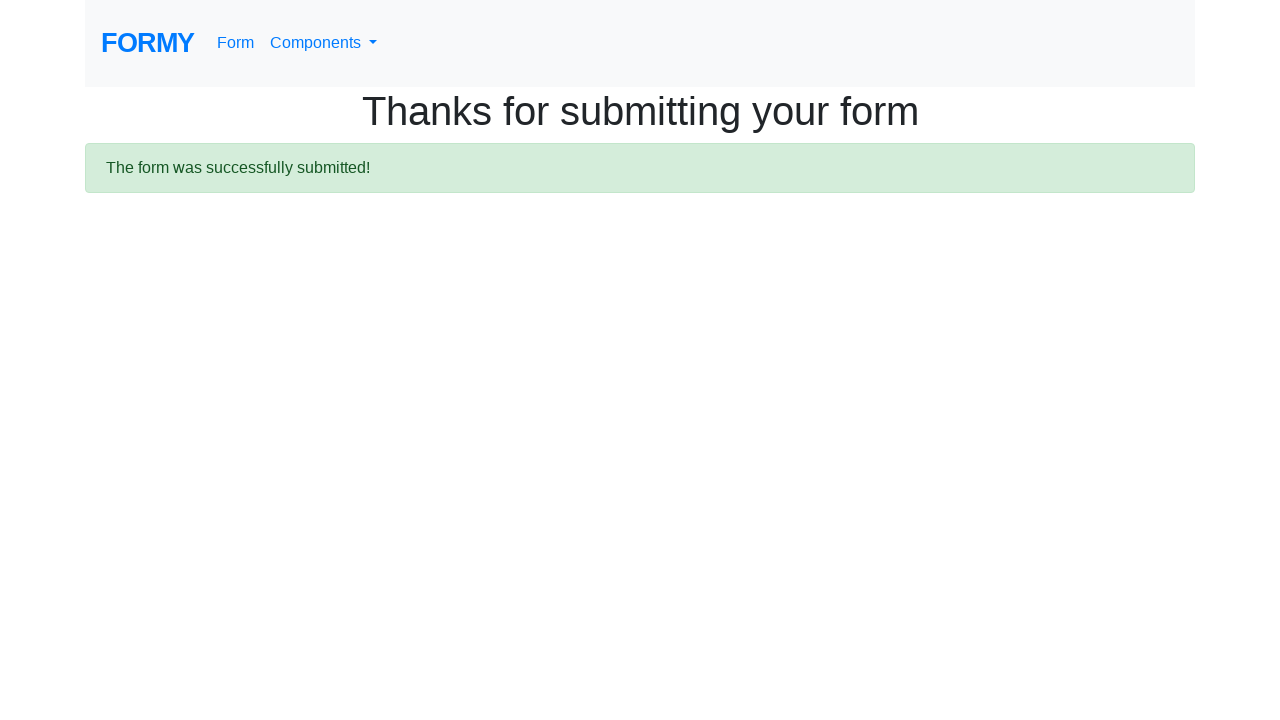